Takes a screenshot of the homepage of Greens Technology website

Starting URL: http://www.greenstechnologys.com/

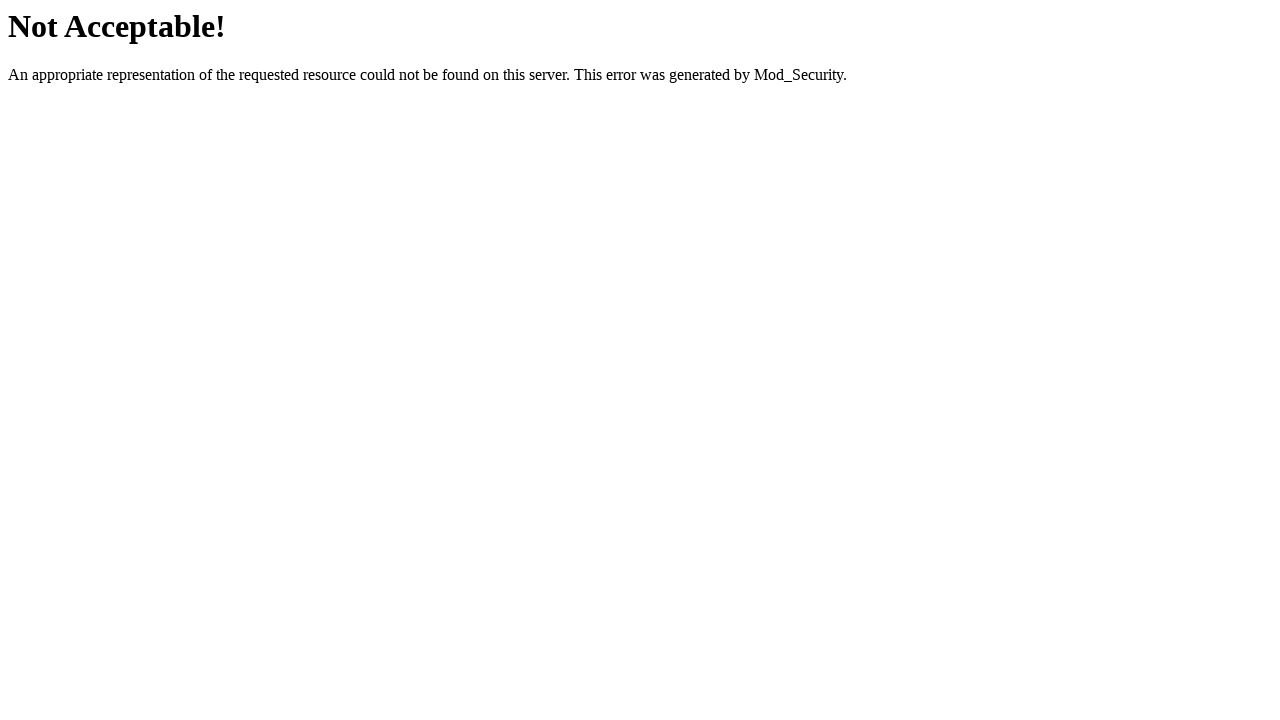

Took screenshot of Greens Technology homepage
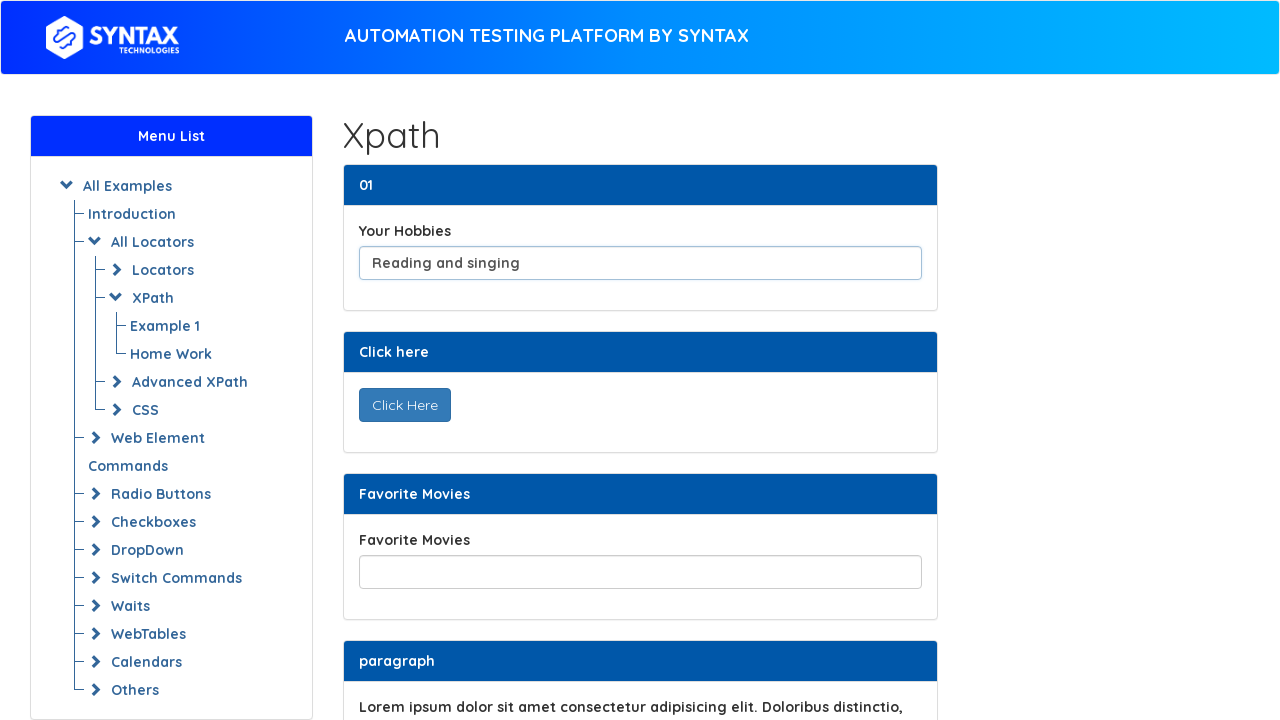

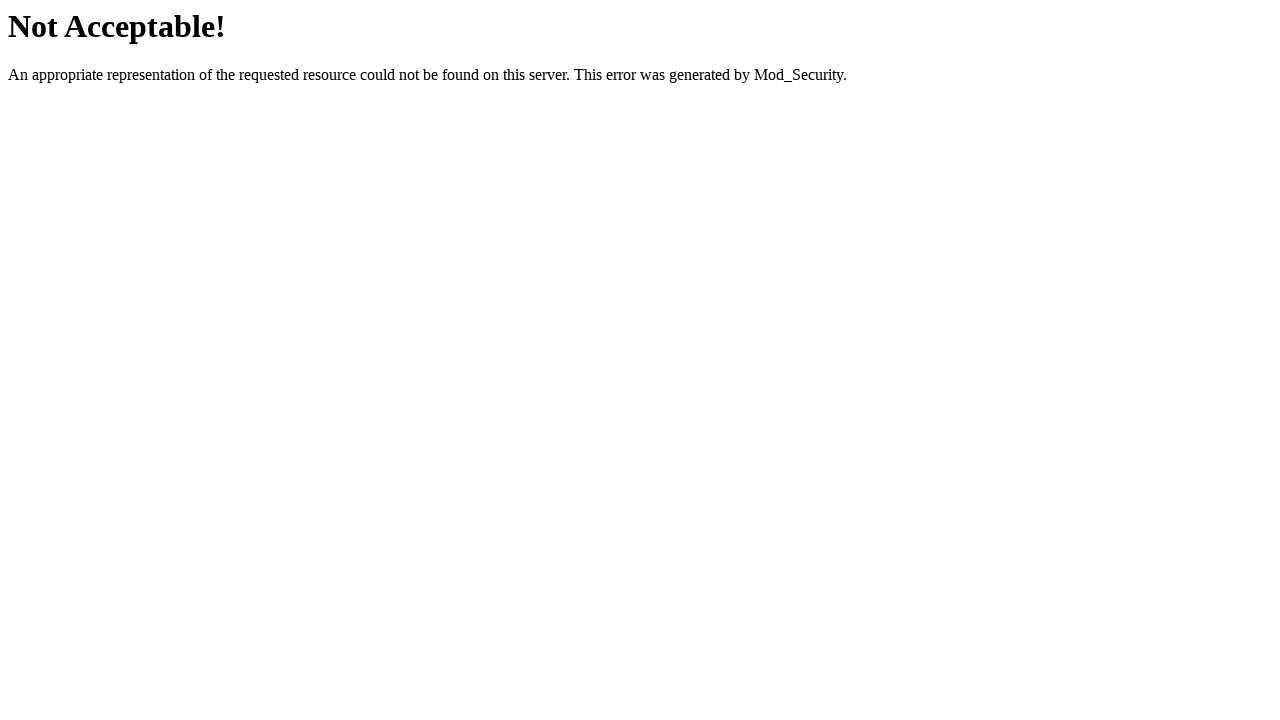